Tests data persistence by creating todos, completing one, and reloading the page to verify state is preserved

Starting URL: https://demo.playwright.dev/todomvc

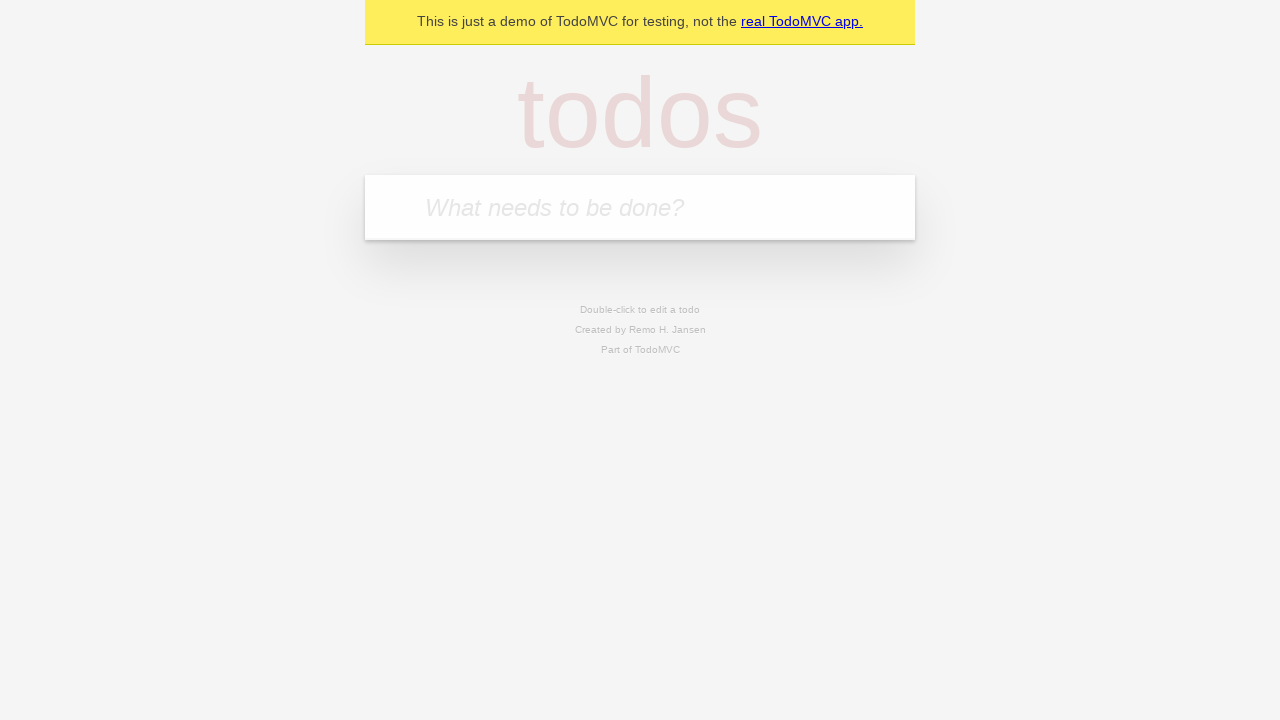

Filled new todo input with 'buy some cheese' on internal:attr=[placeholder="What needs to be done?"i]
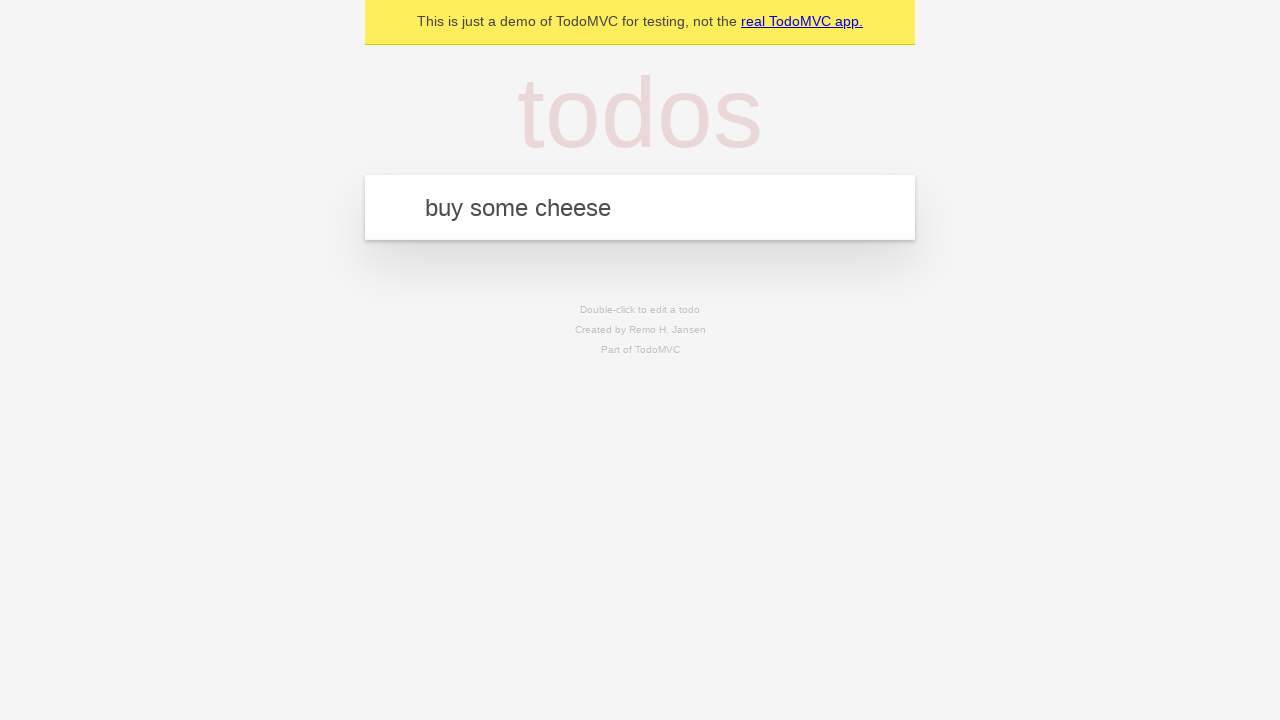

Pressed Enter to create todo 'buy some cheese' on internal:attr=[placeholder="What needs to be done?"i]
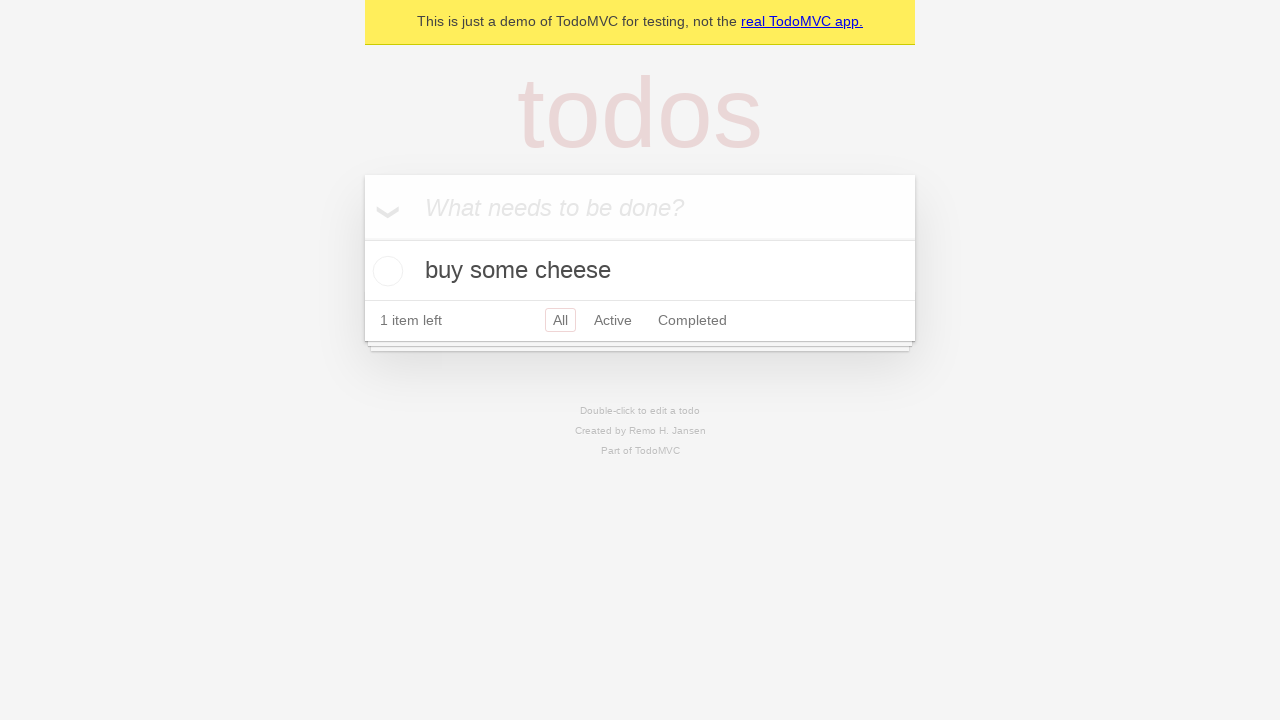

Filled new todo input with 'feed the cat' on internal:attr=[placeholder="What needs to be done?"i]
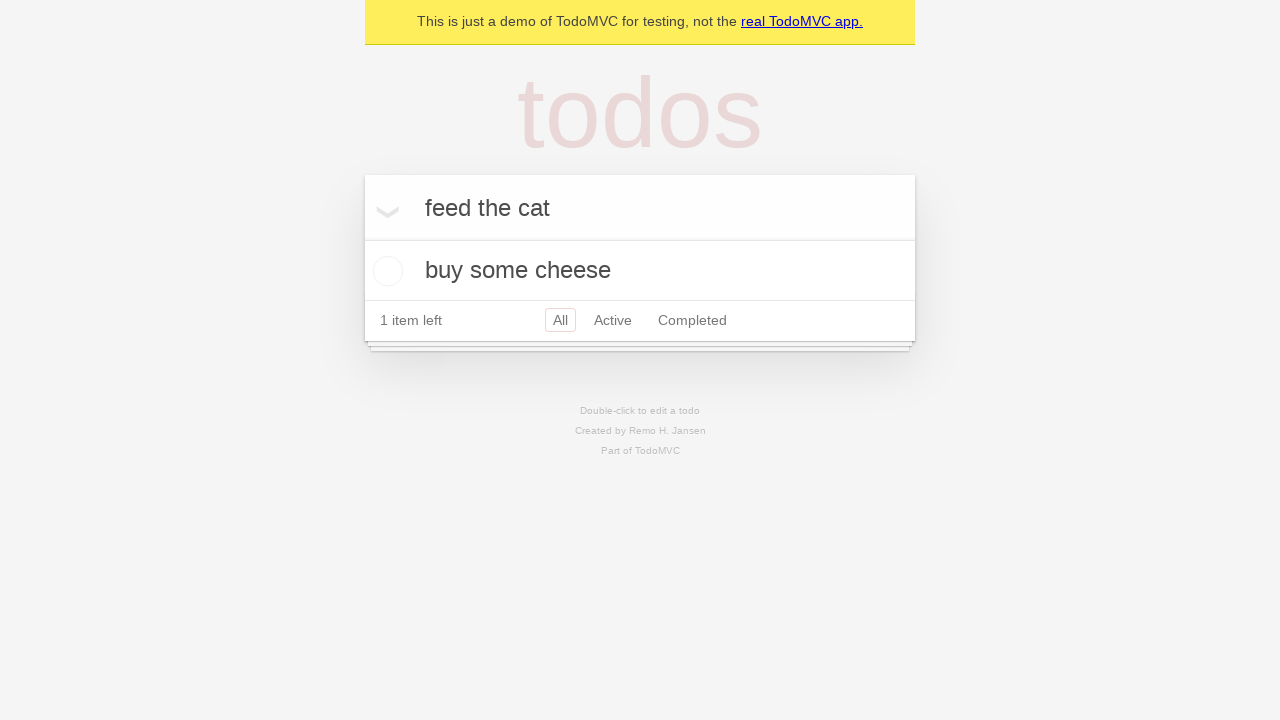

Pressed Enter to create todo 'feed the cat' on internal:attr=[placeholder="What needs to be done?"i]
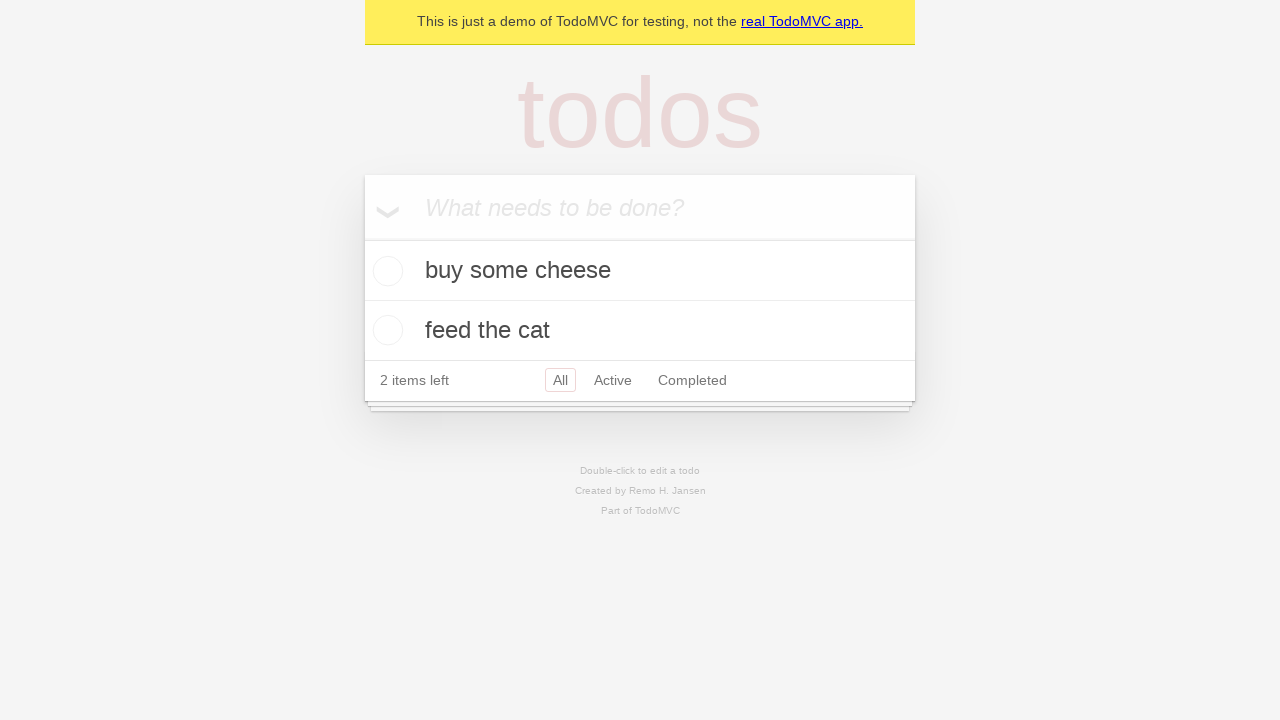

Located all todo items
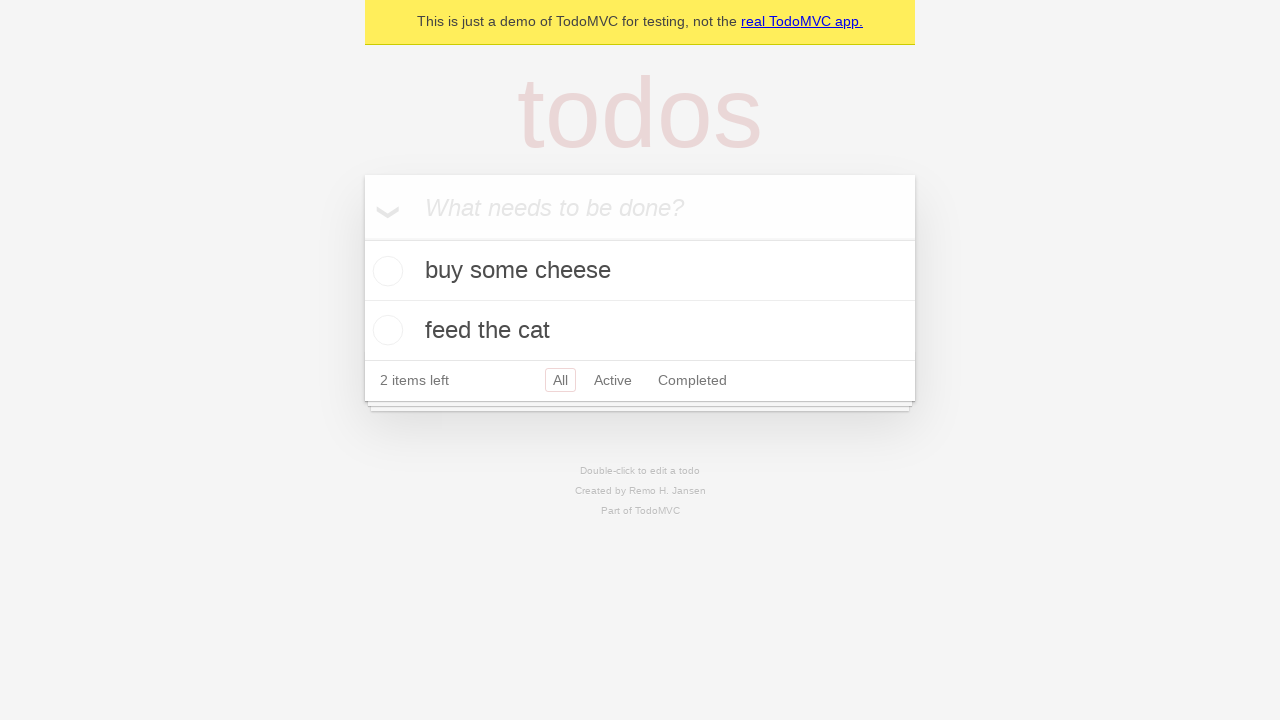

Checked the first todo item at (385, 271) on internal:testid=[data-testid="todo-item"s] >> nth=0 >> internal:role=checkbox
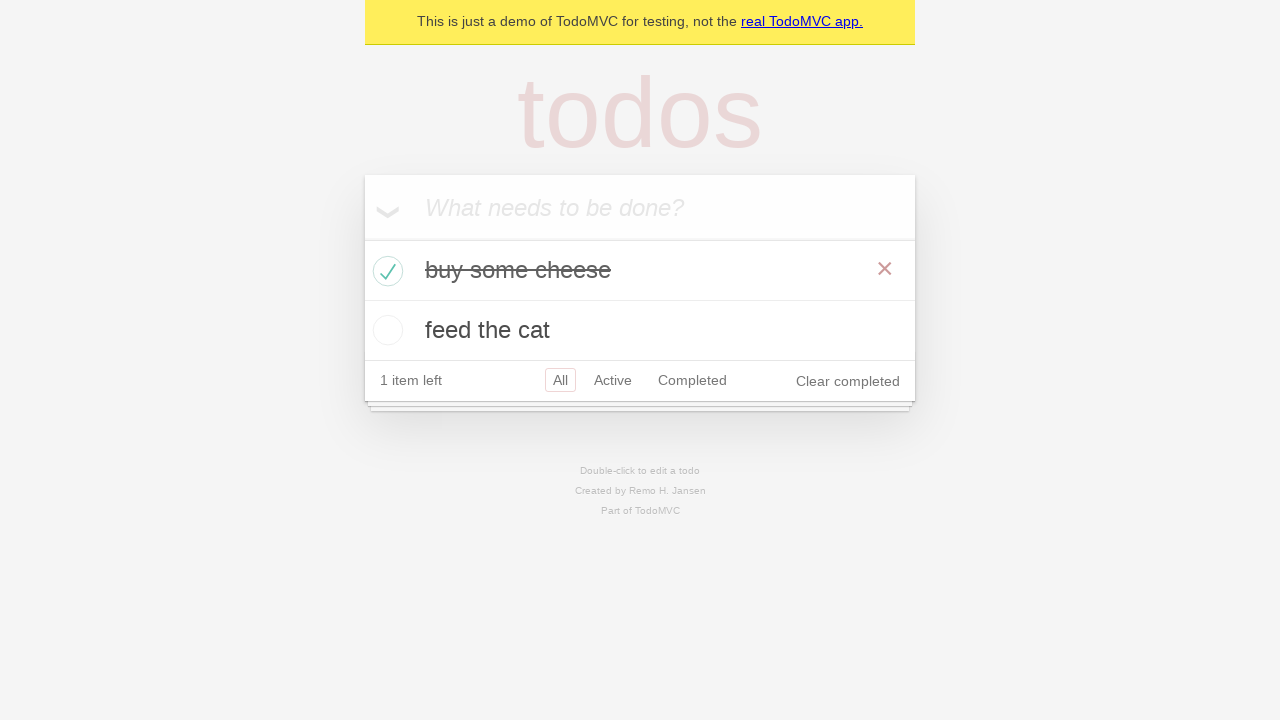

Reloaded the page to test data persistence
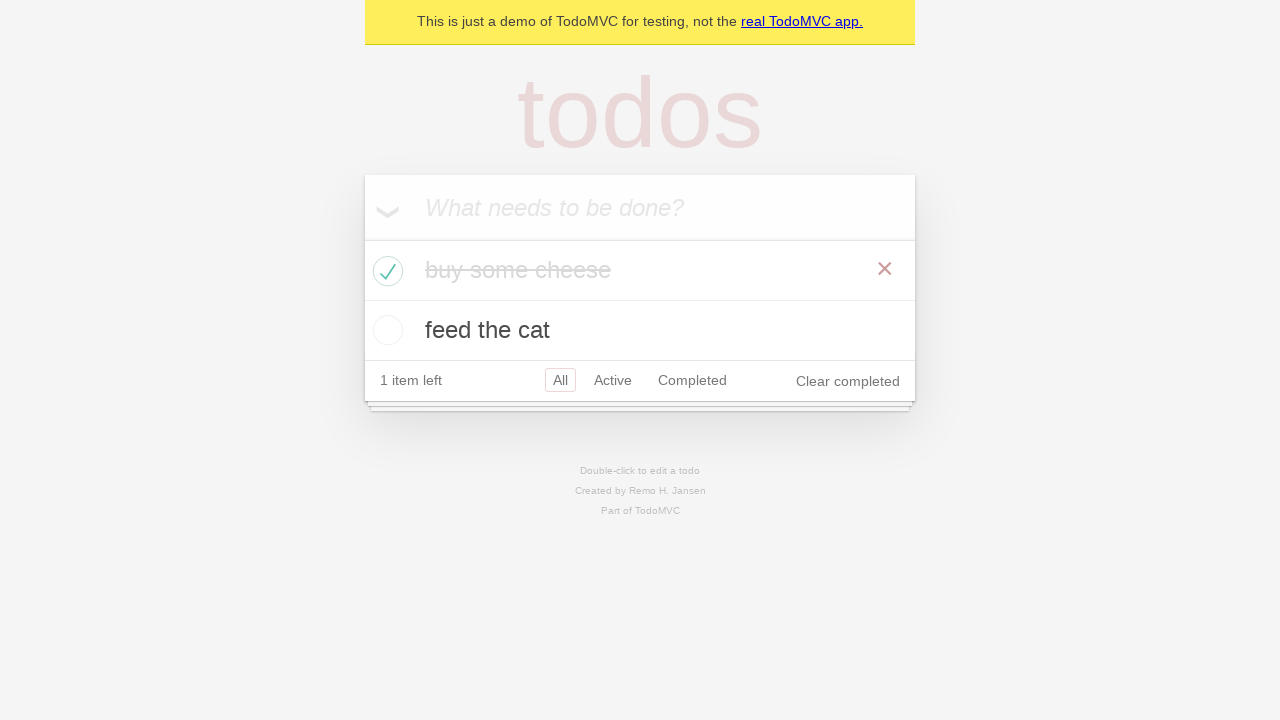

Verified todo items loaded after page reload
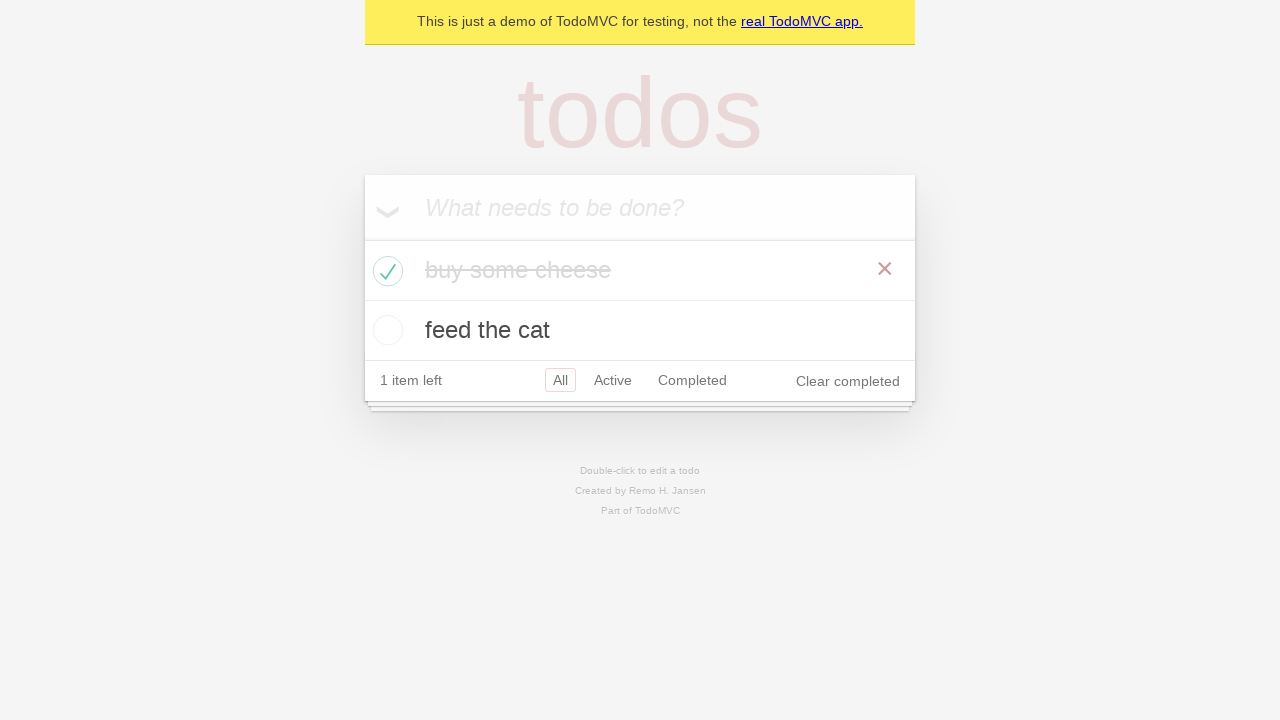

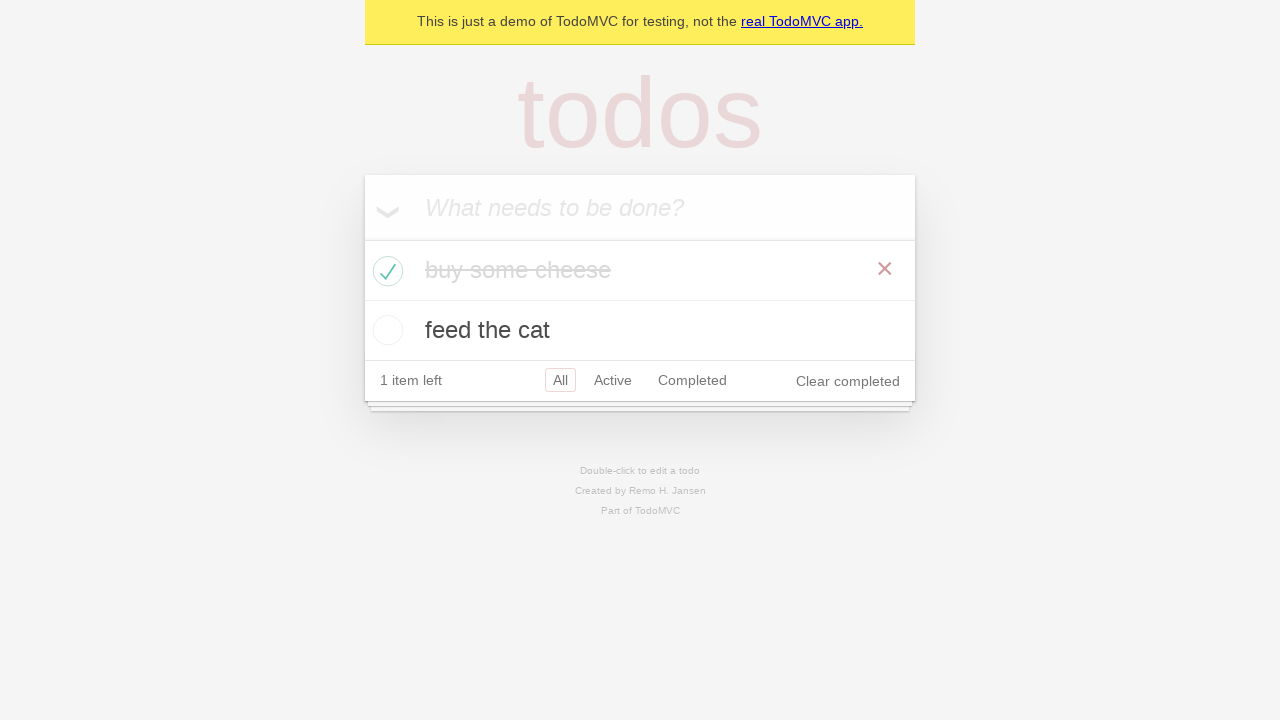